Tests nested frames by navigating to the Frames page, then Nested Frames, and verifying the bottom frame contains "BOTTOM" text

Starting URL: https://the-internet.herokuapp.com/

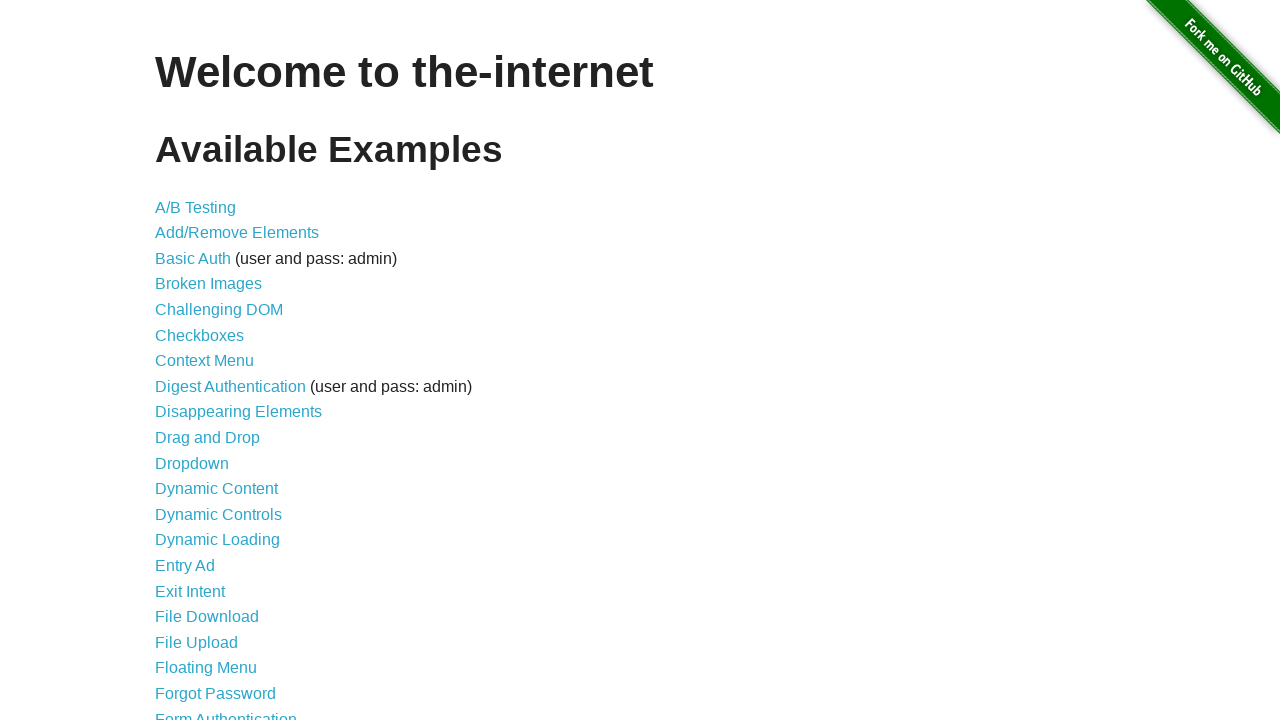

Clicked on Frames link from homepage at (182, 361) on a:has-text('Frames')
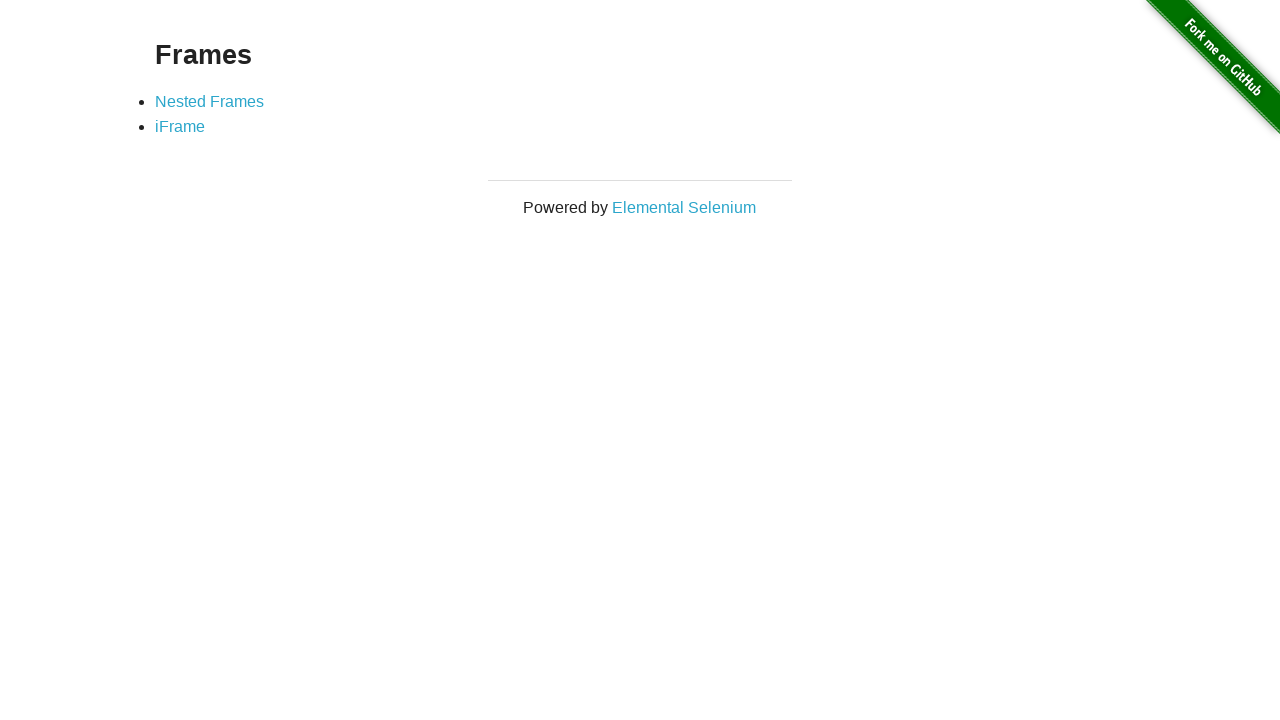

Clicked on Nested Frames link at (210, 101) on a:has-text('Nested Frames')
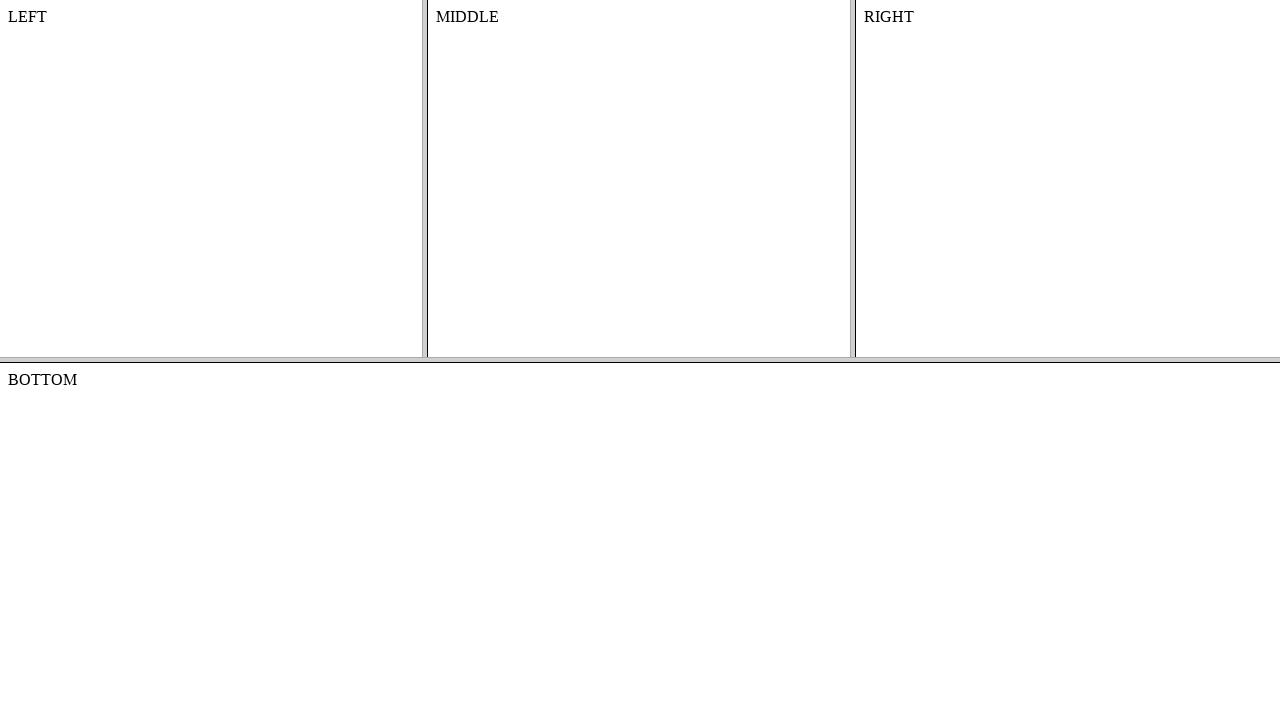

Located bottom frame
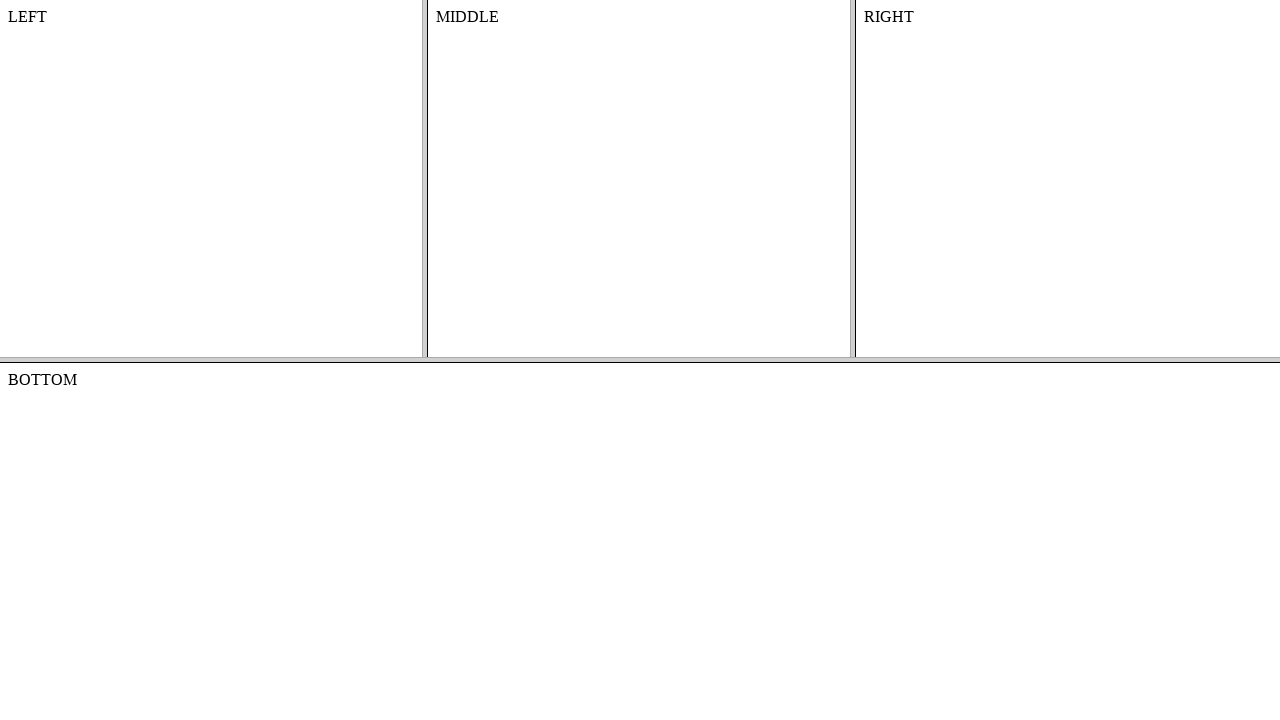

Retrieved text content from bottom frame
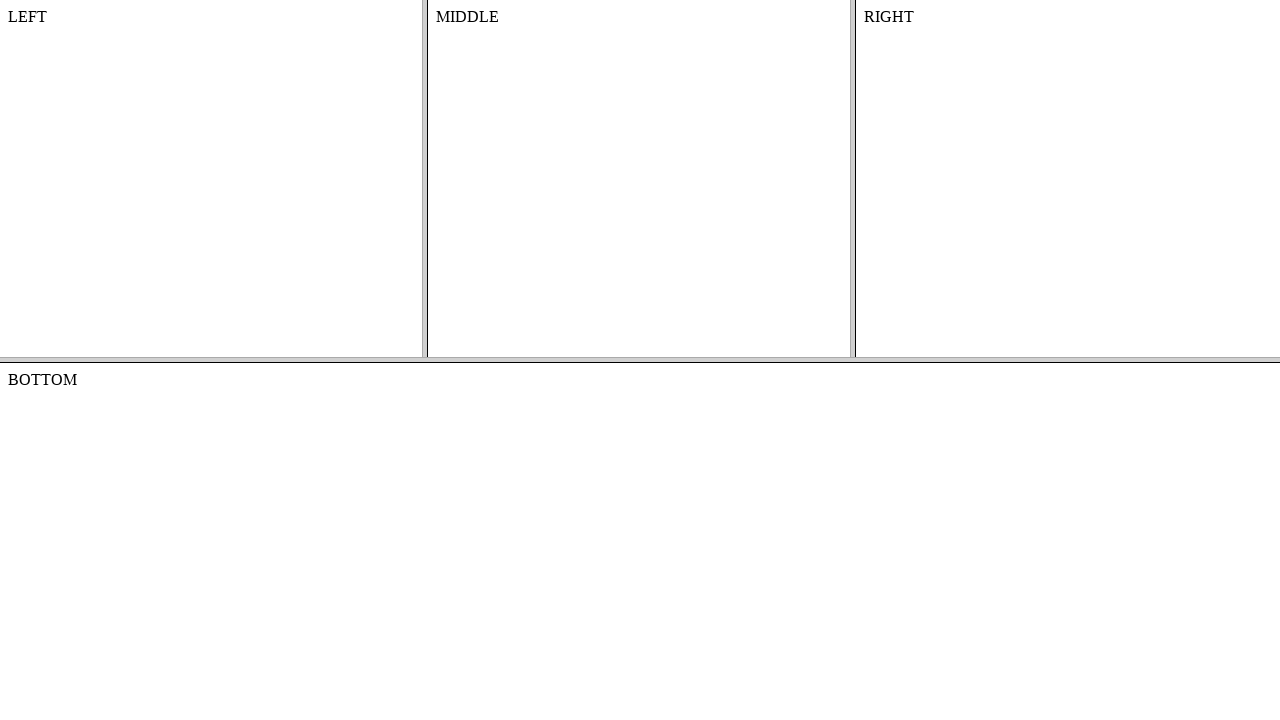

Verified bottom frame contains 'BOTTOM' text
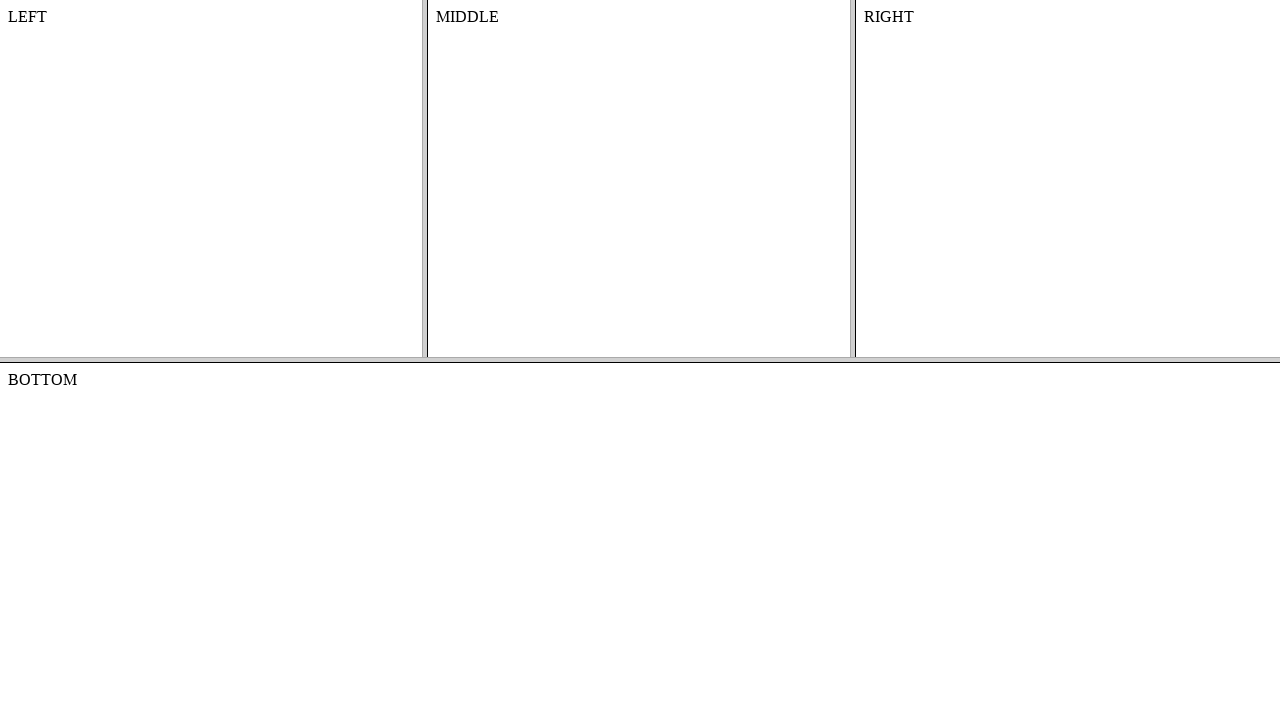

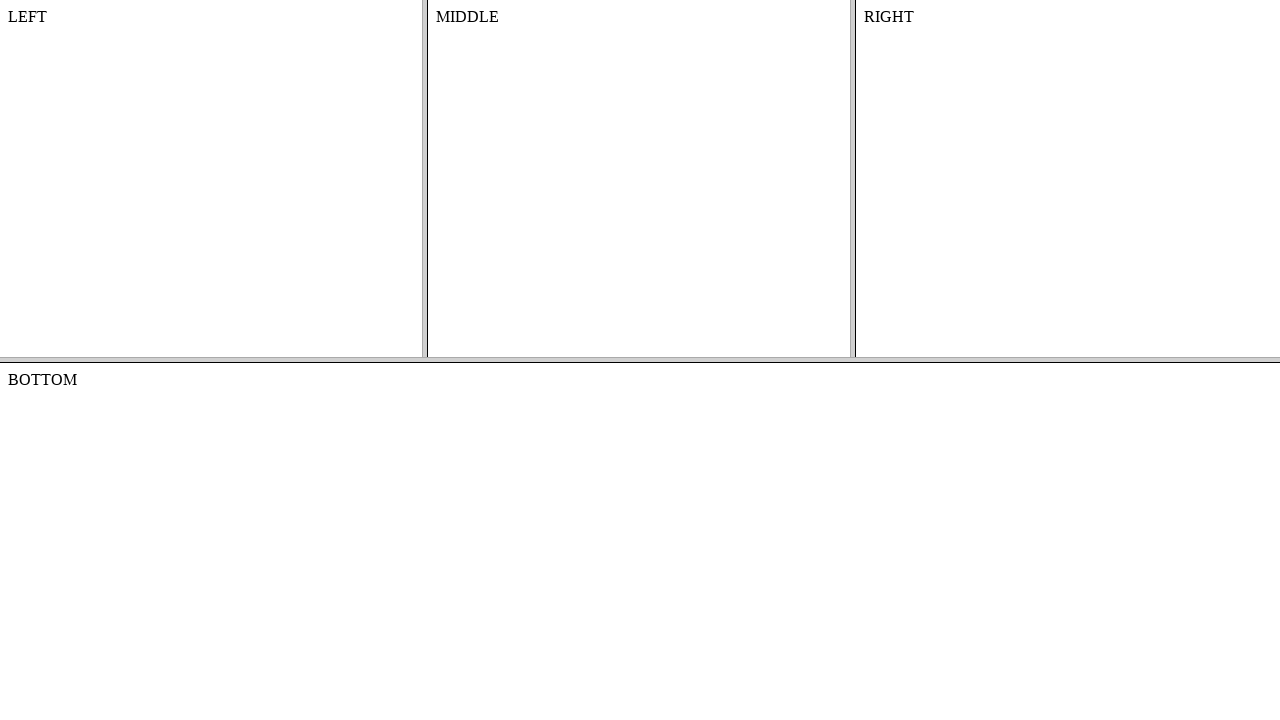